Navigates to RedBus website and scrolls down to the bottom of the page using JavaScript execution

Starting URL: https://www.redbus.in/

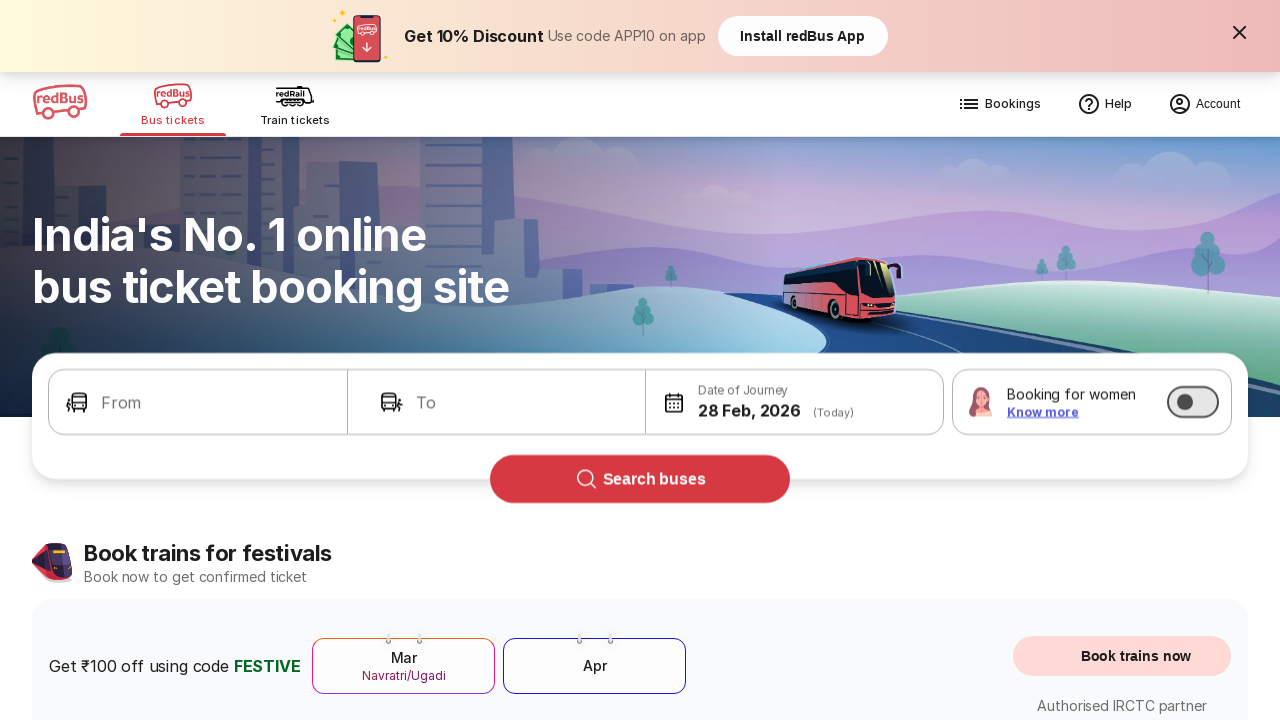

Navigated to RedBus website
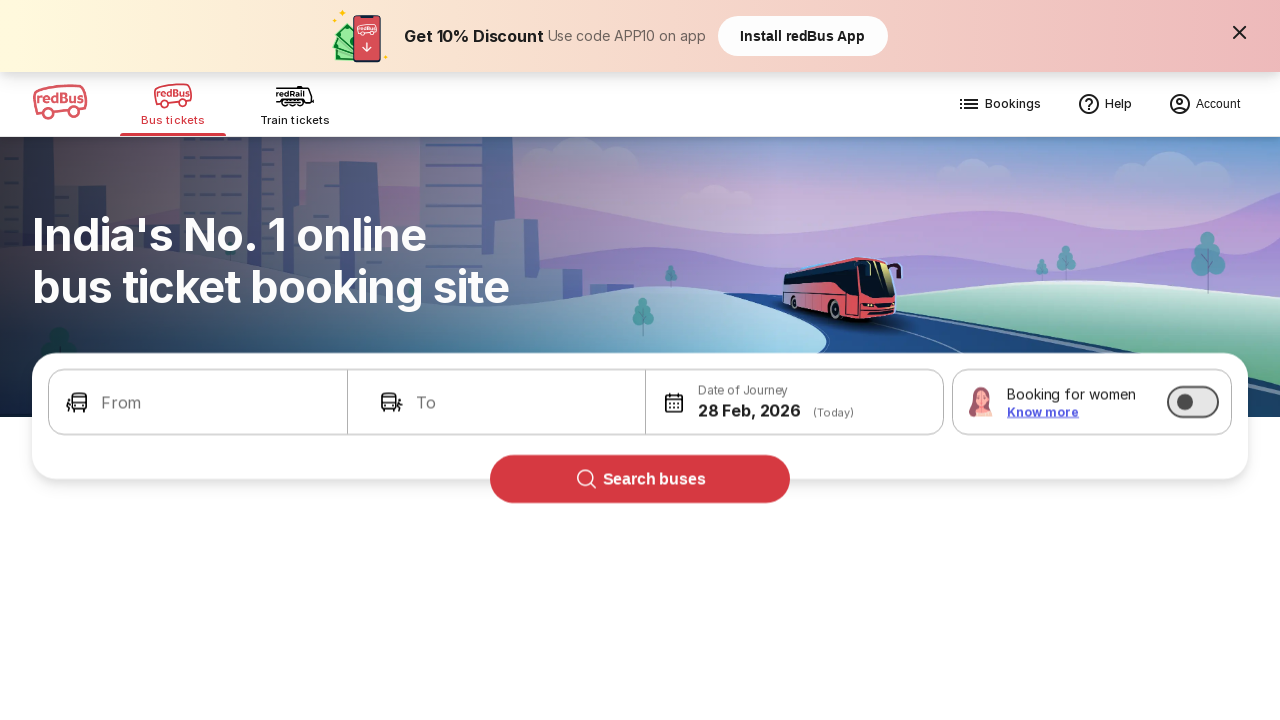

Scrolled down to the bottom of the page using JavaScript execution
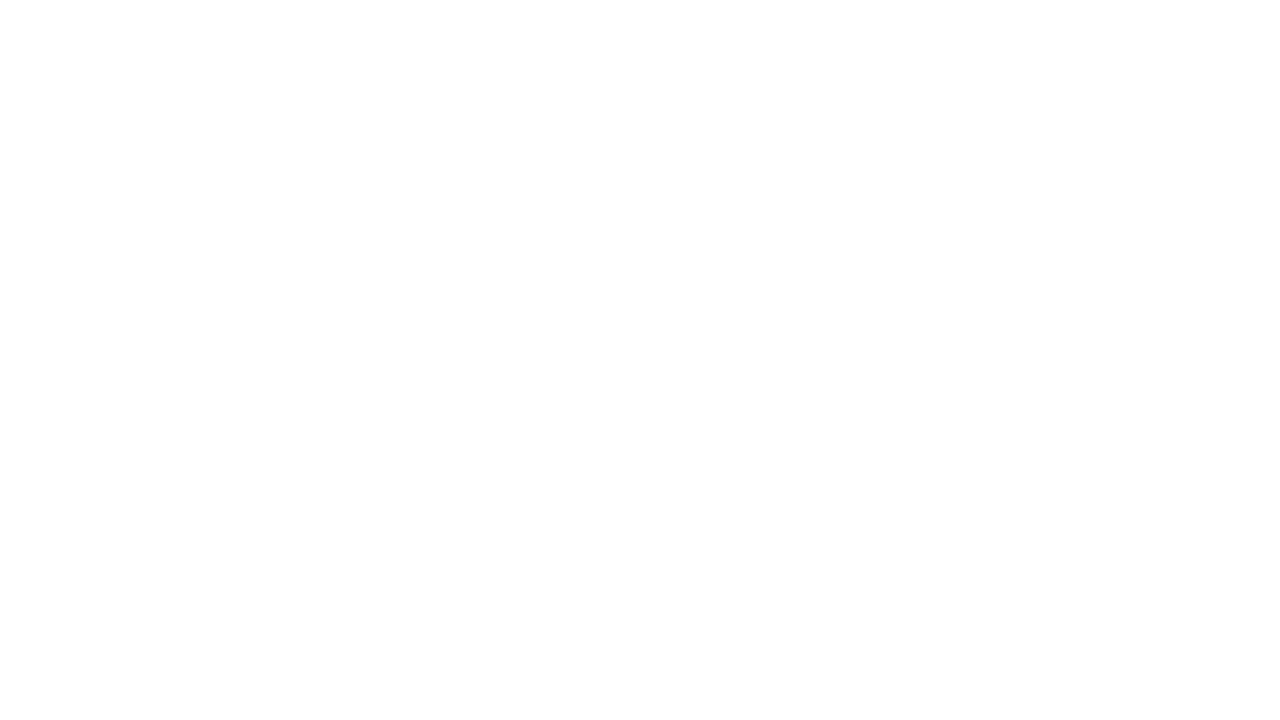

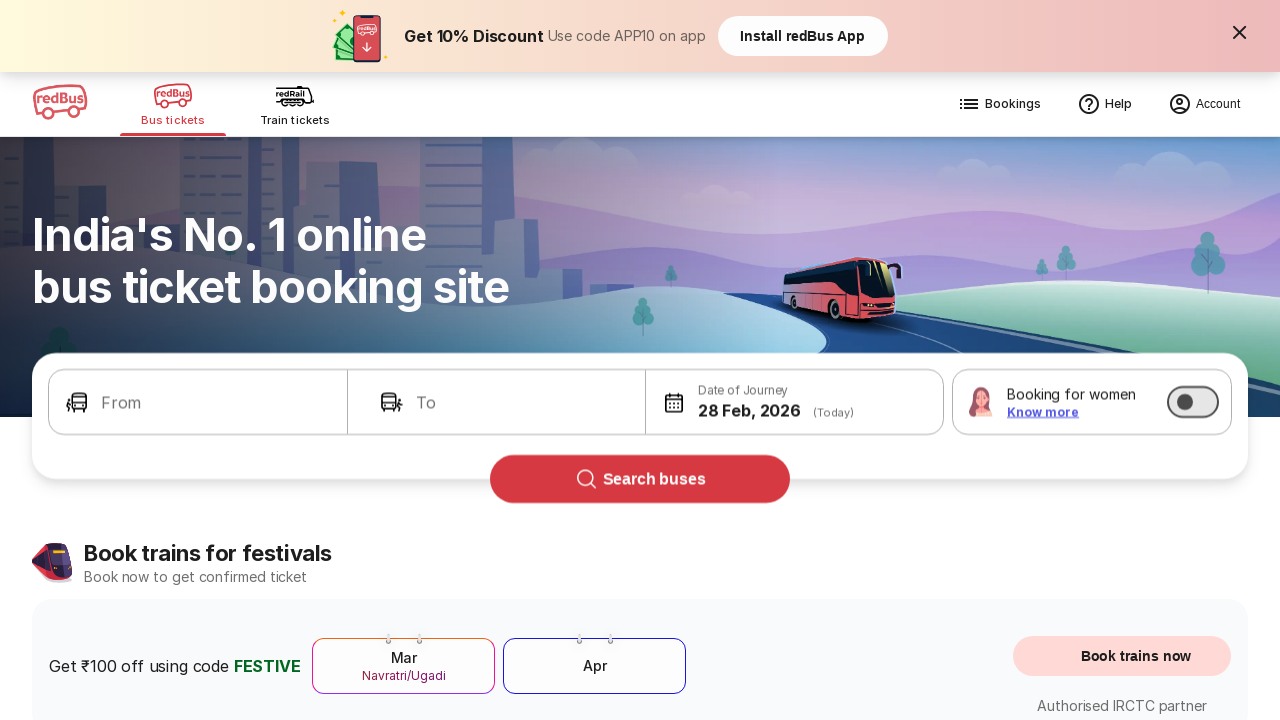